Launches the McDonald's website homepage and verifies it loads successfully

Starting URL: https://www.mcdonalds.com/

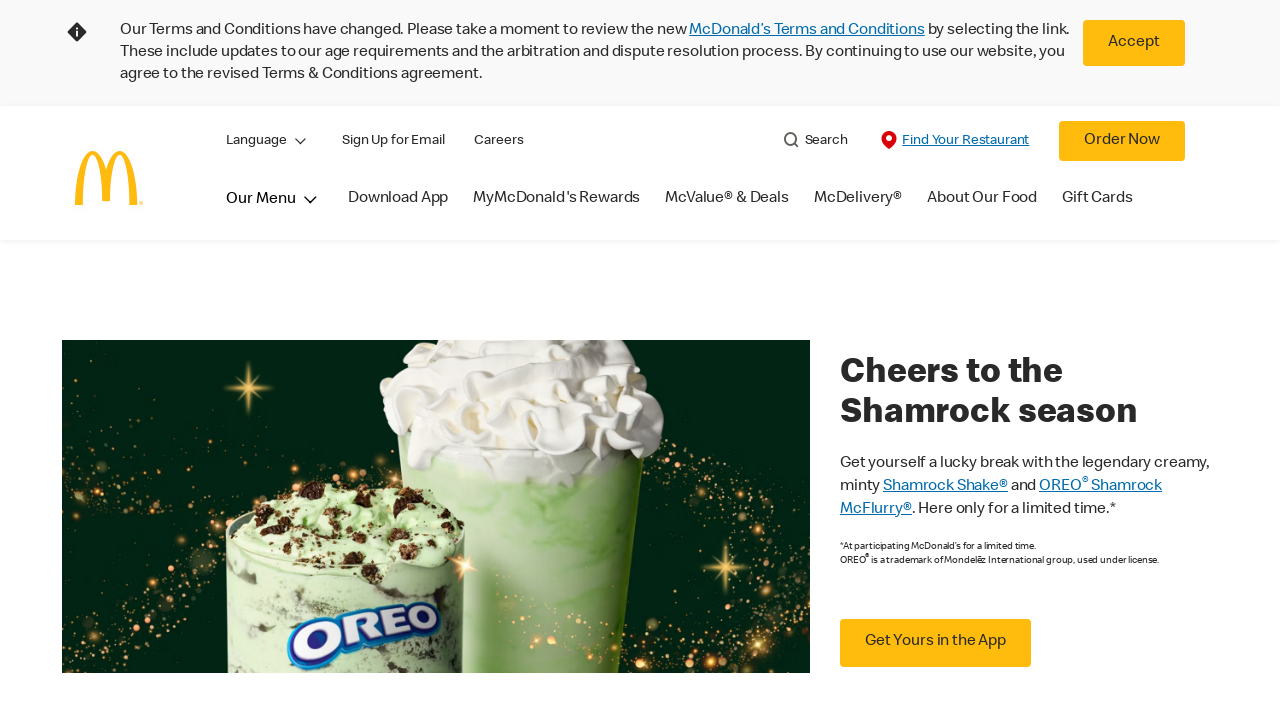

Set viewport size to 1920x1080
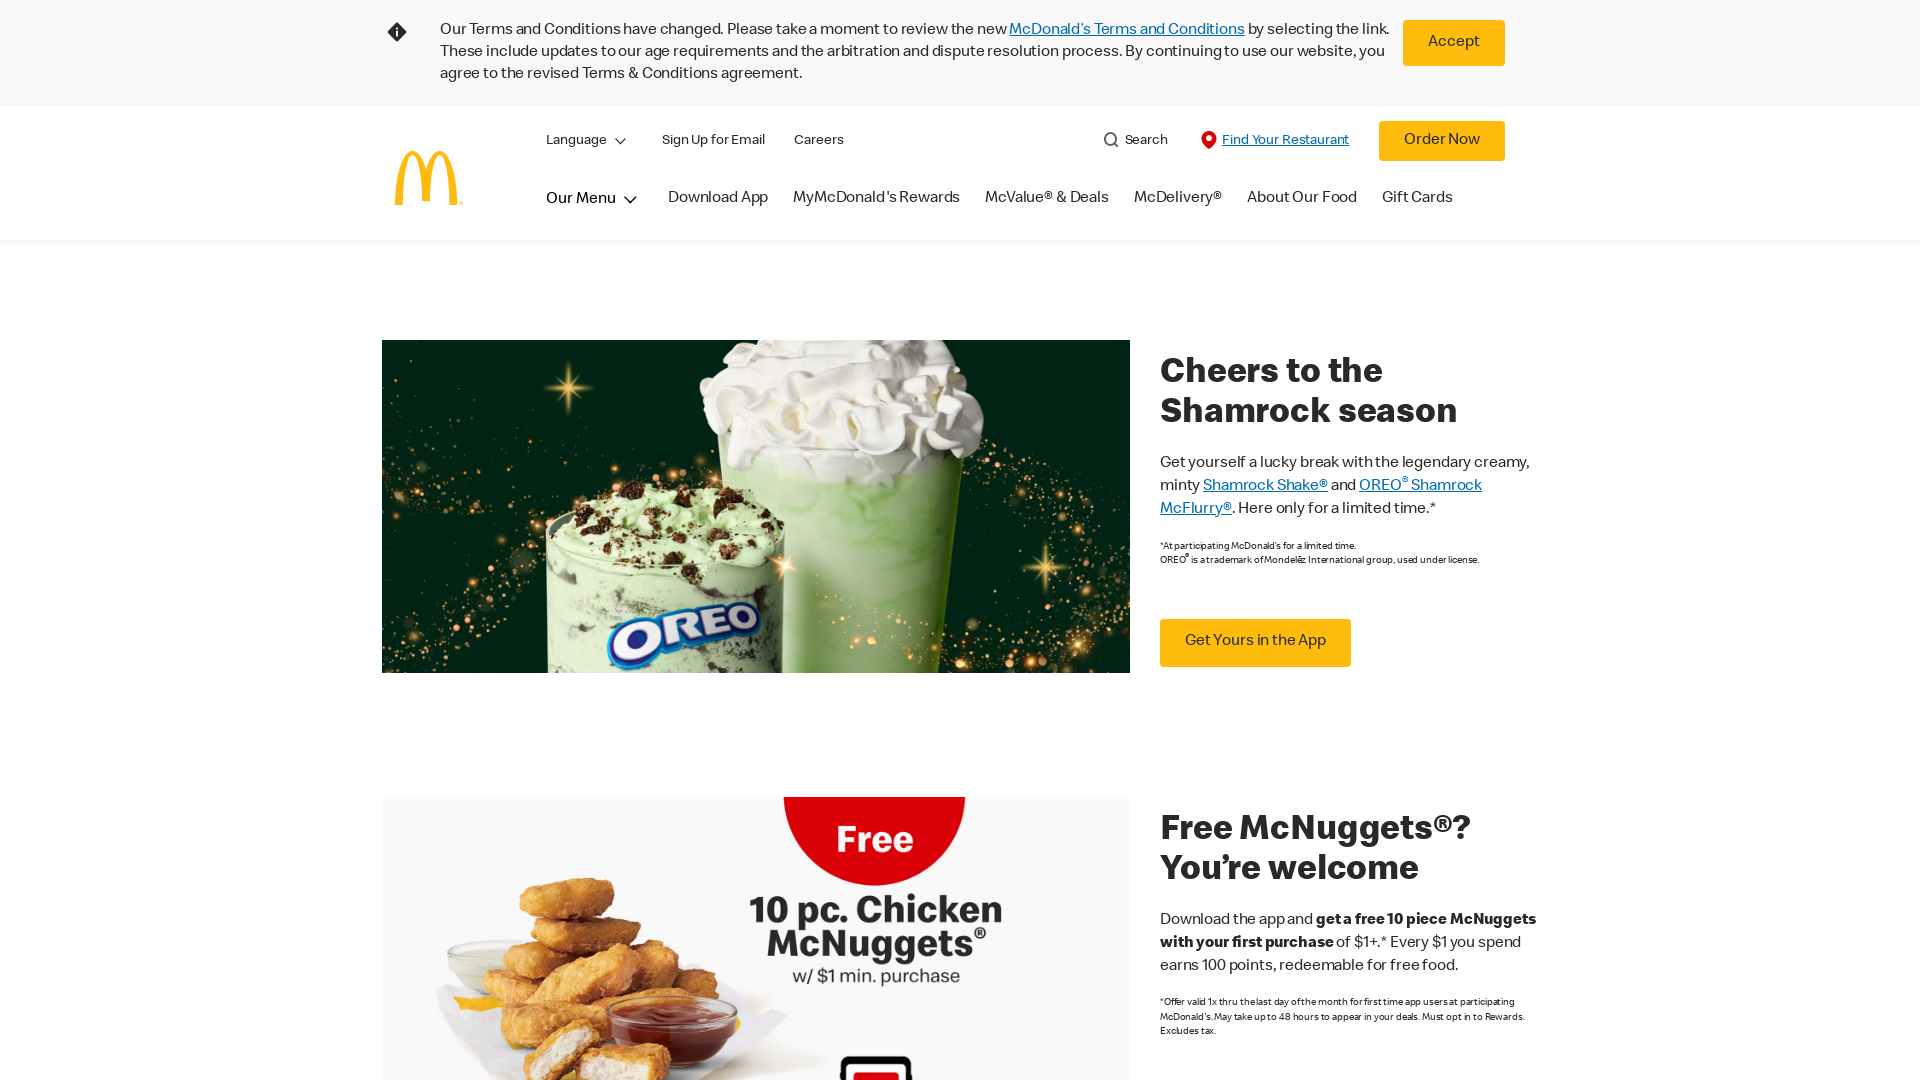

Navigated to McDonald's homepage
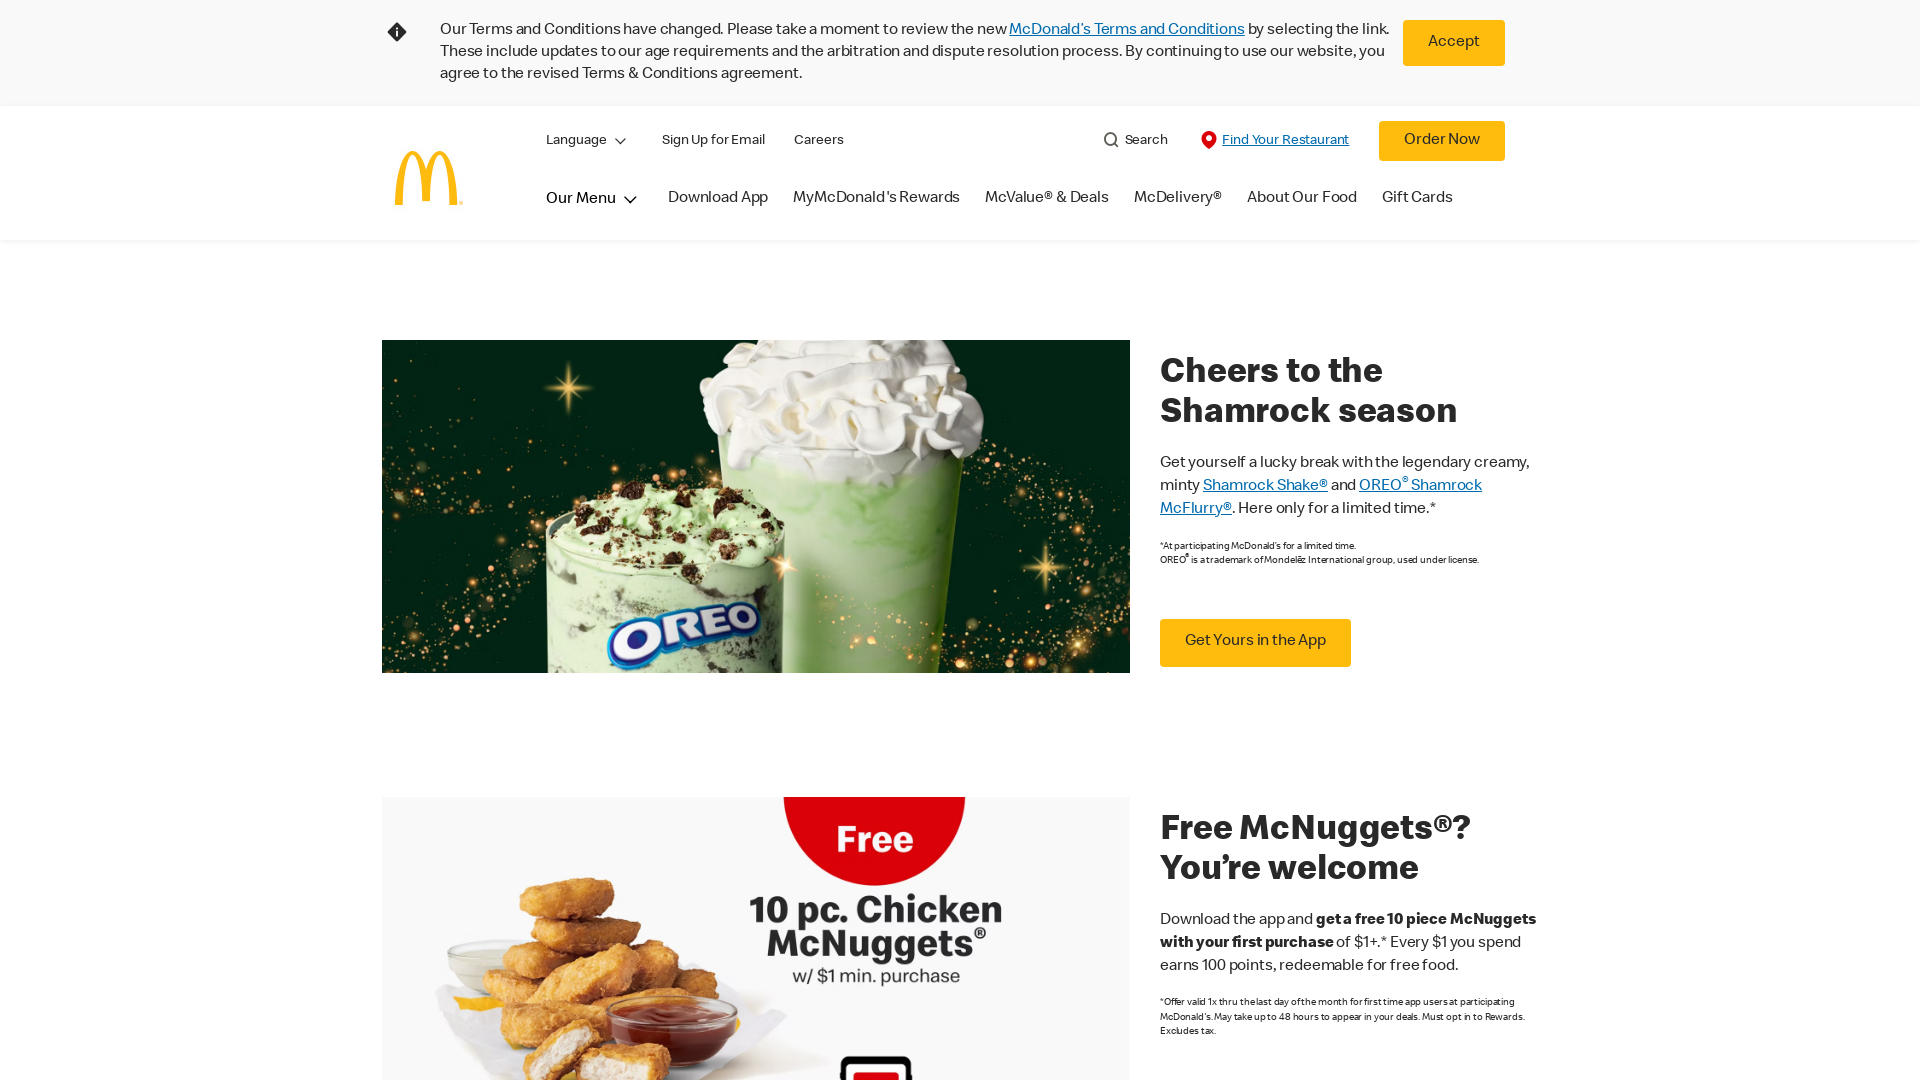

McDonald's homepage loaded successfully
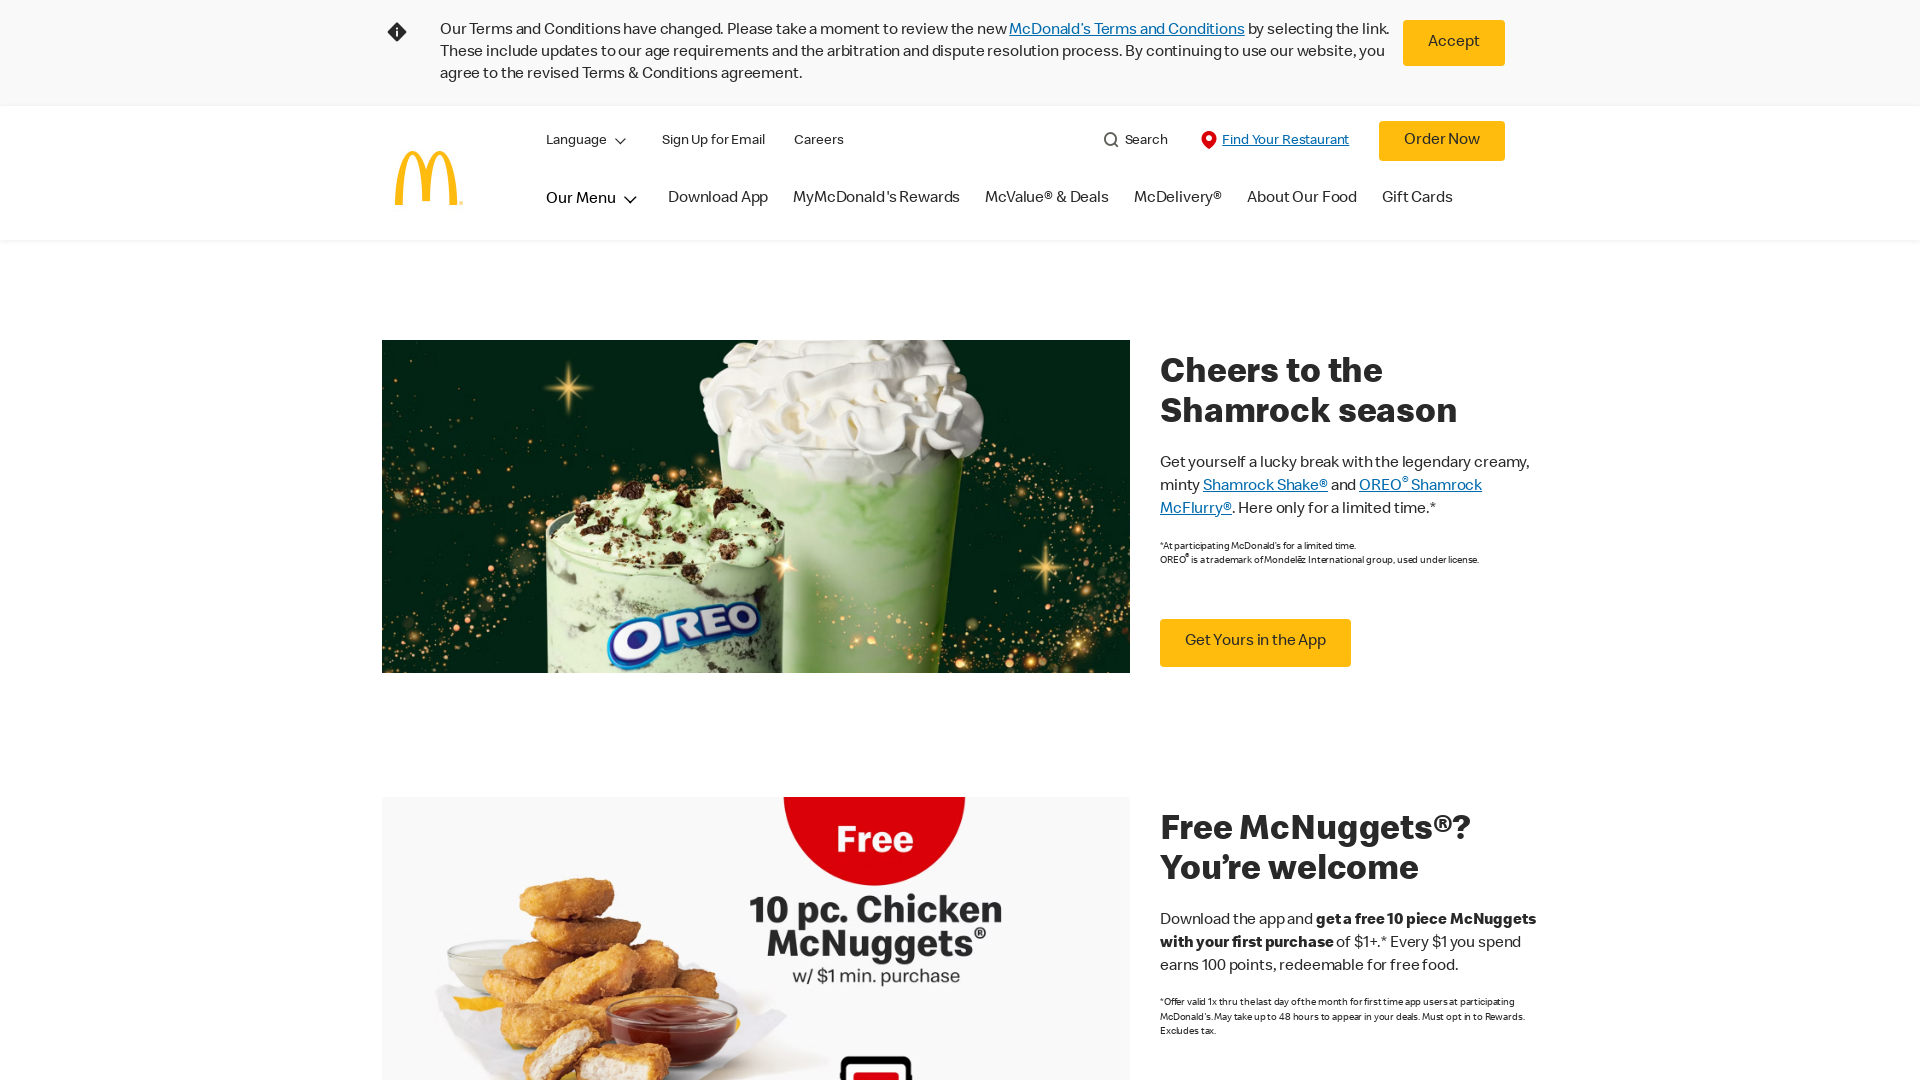

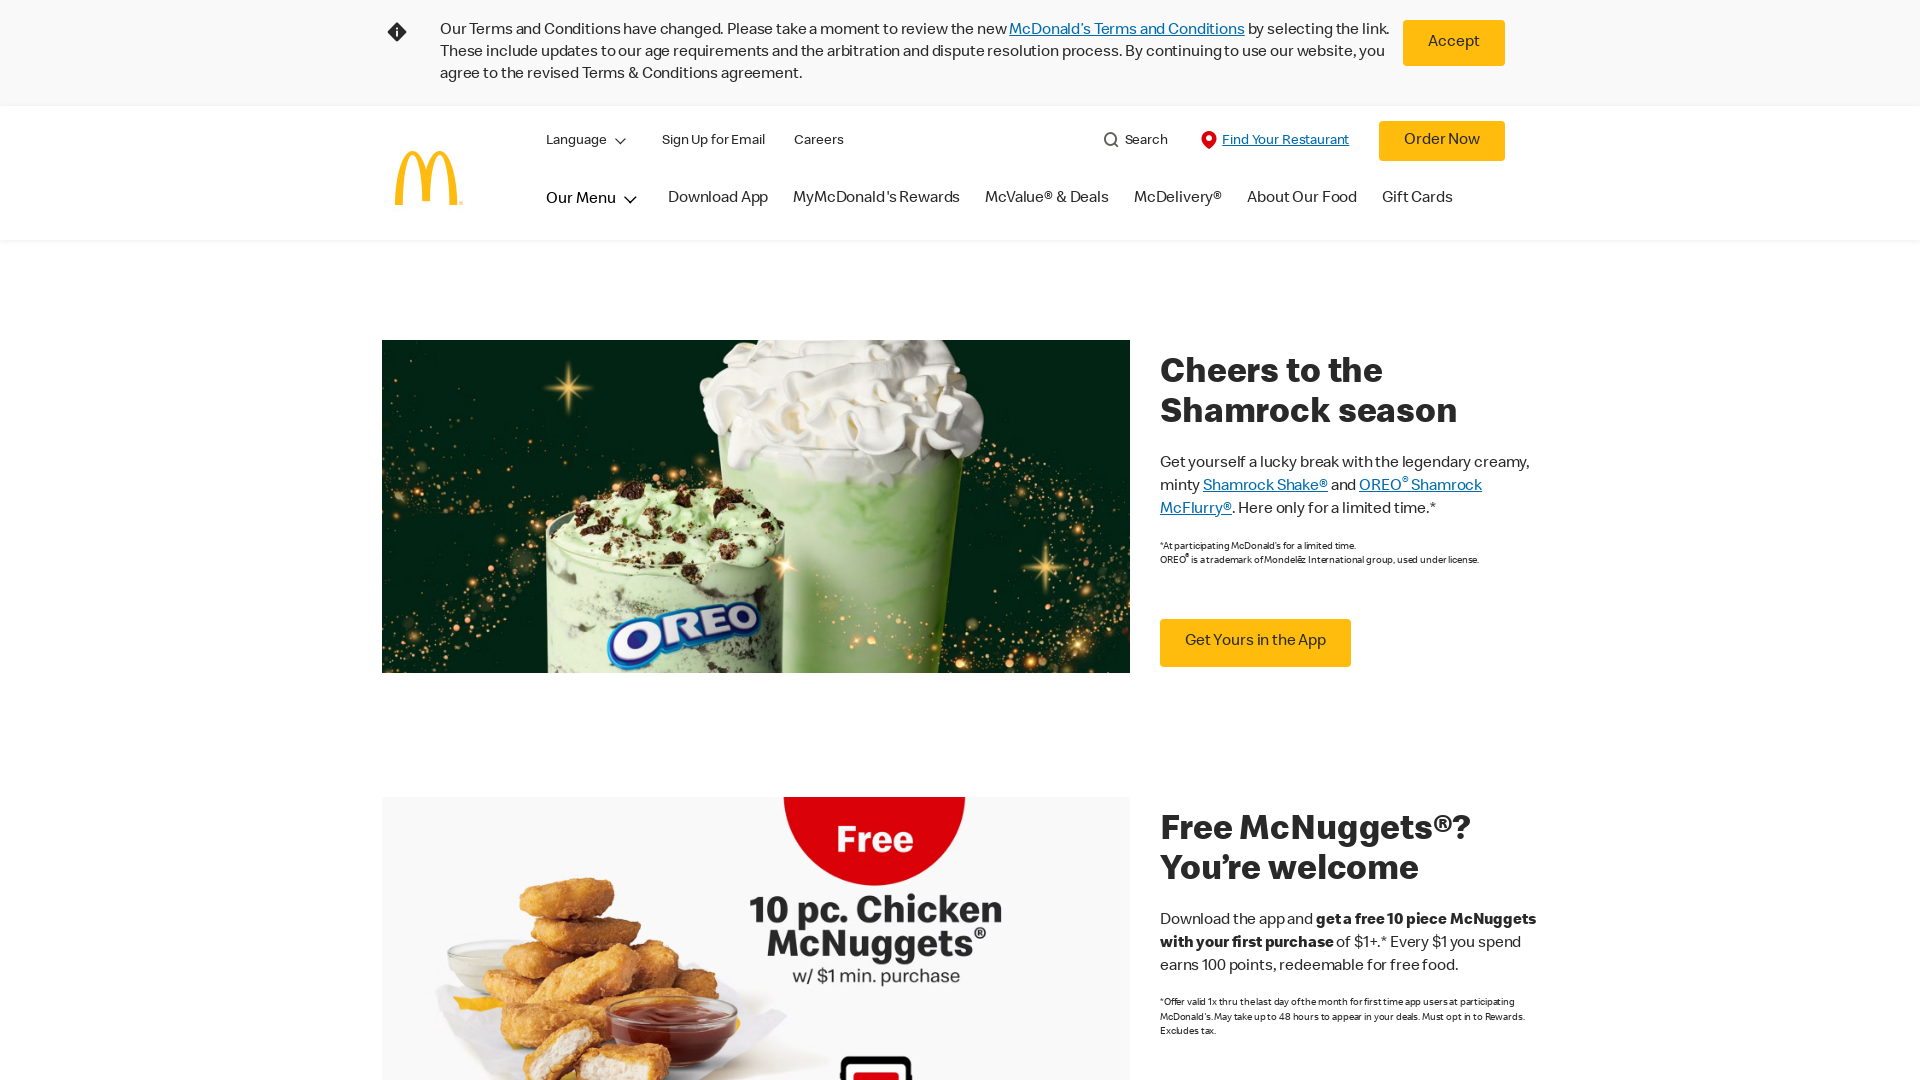